Tests handling of a JavaScript alert dialog by clicking a button that triggers an alert and accepting it

Starting URL: https://testautomationpractice.blogspot.com/

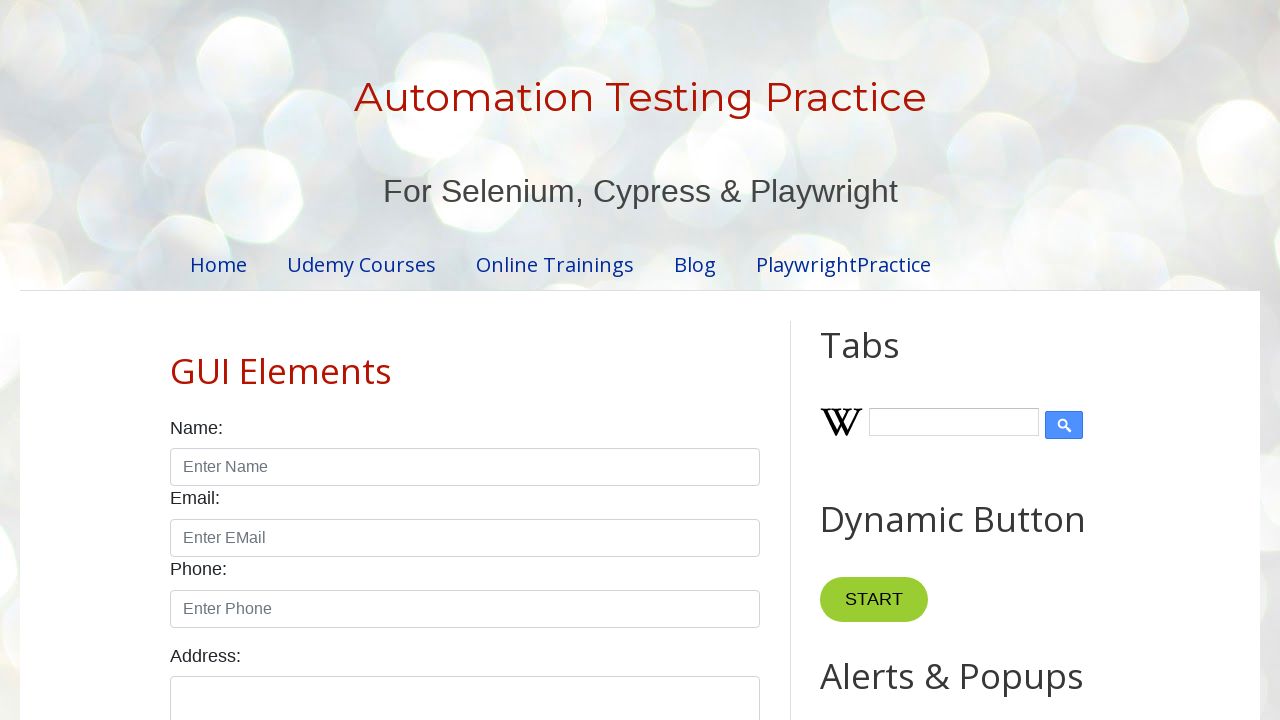

Accepted the alert dialog
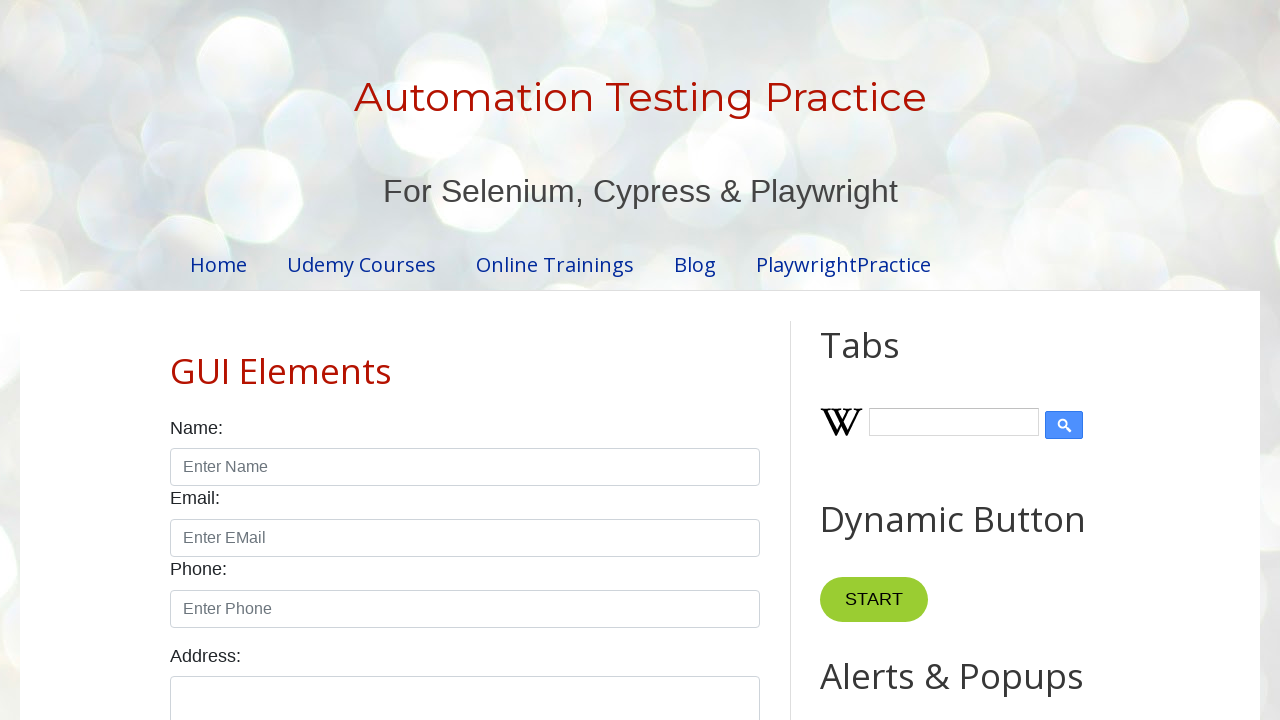

Clicked the alert button to trigger JavaScript alert at (888, 361) on xpath=//button[@id='alertBtn']
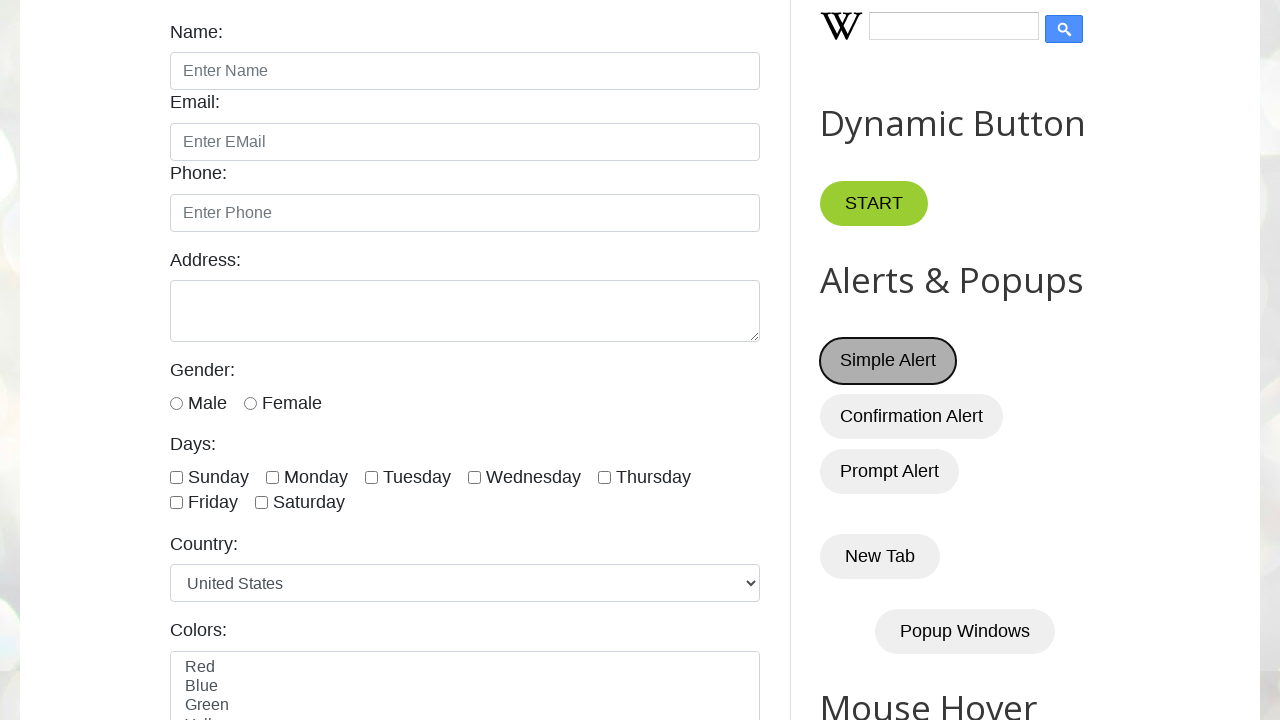

Waited 1000ms for alert dialog to be processed
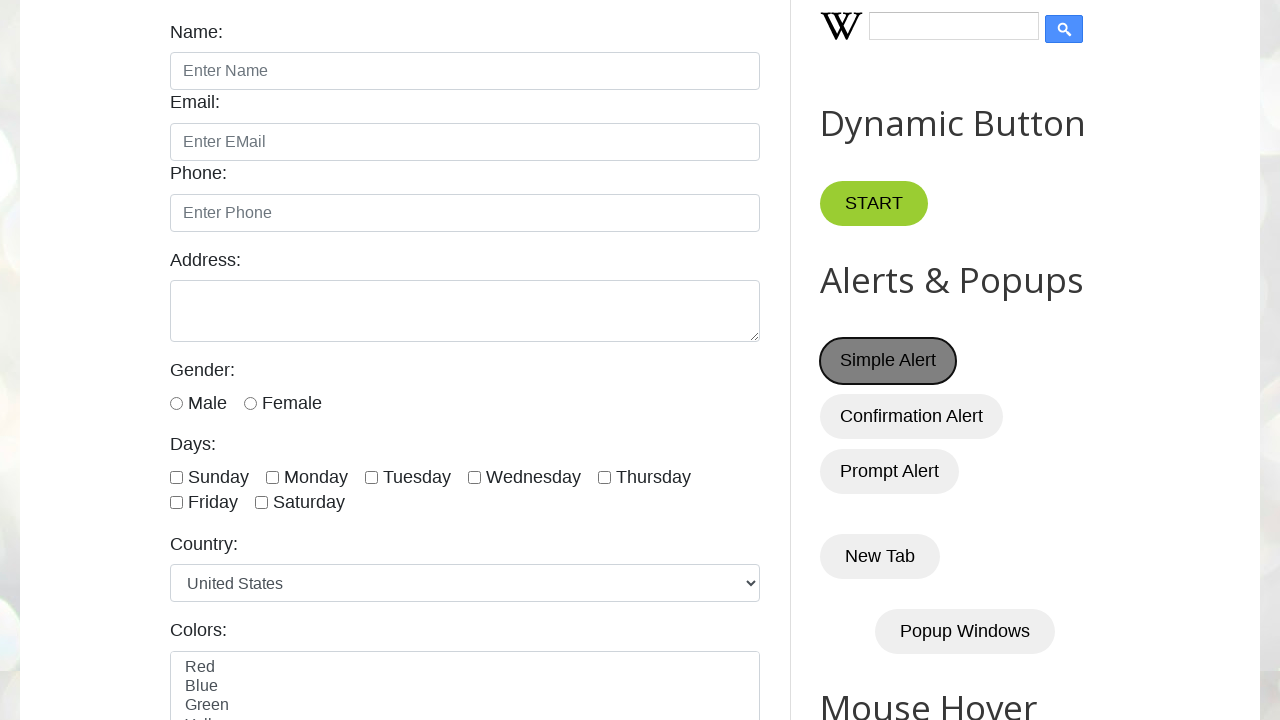

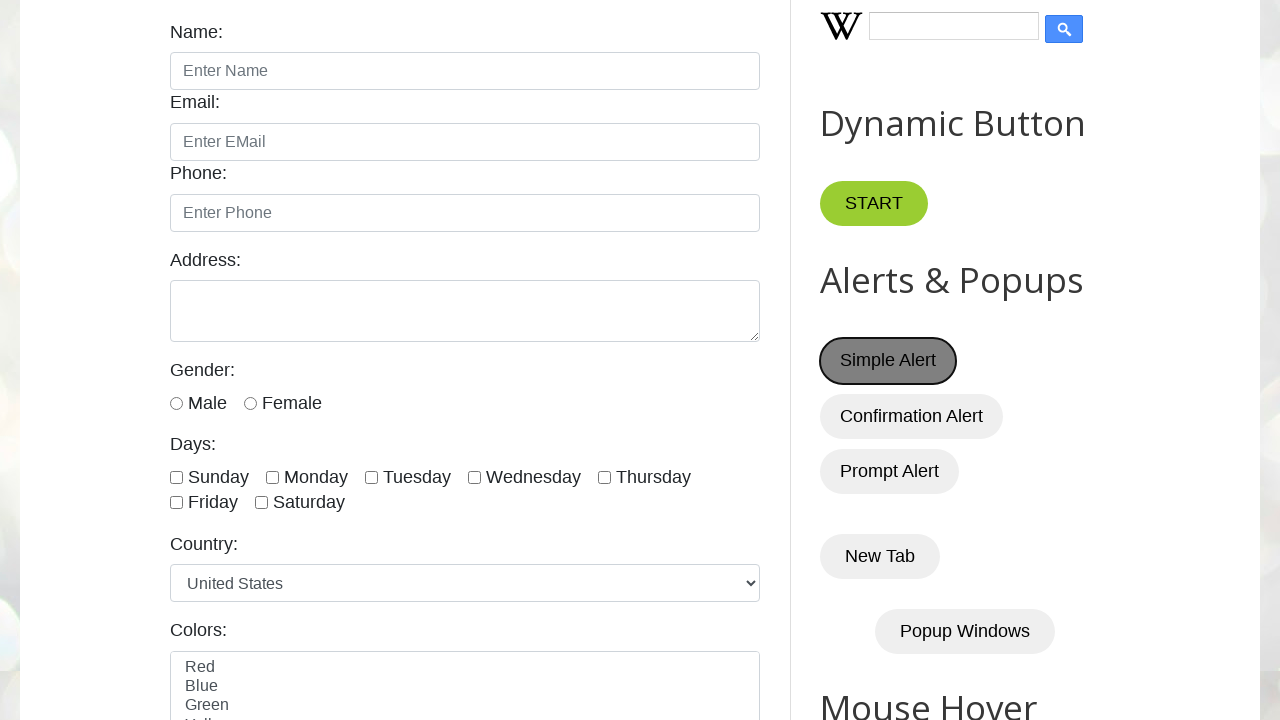